Tests JavaScript alert and confirm dialog handling by entering text in a name field, triggering an alert button and accepting it, then triggering a confirm button and dismissing it.

Starting URL: https://rahulshettyacademy.com/AutomationPractice/

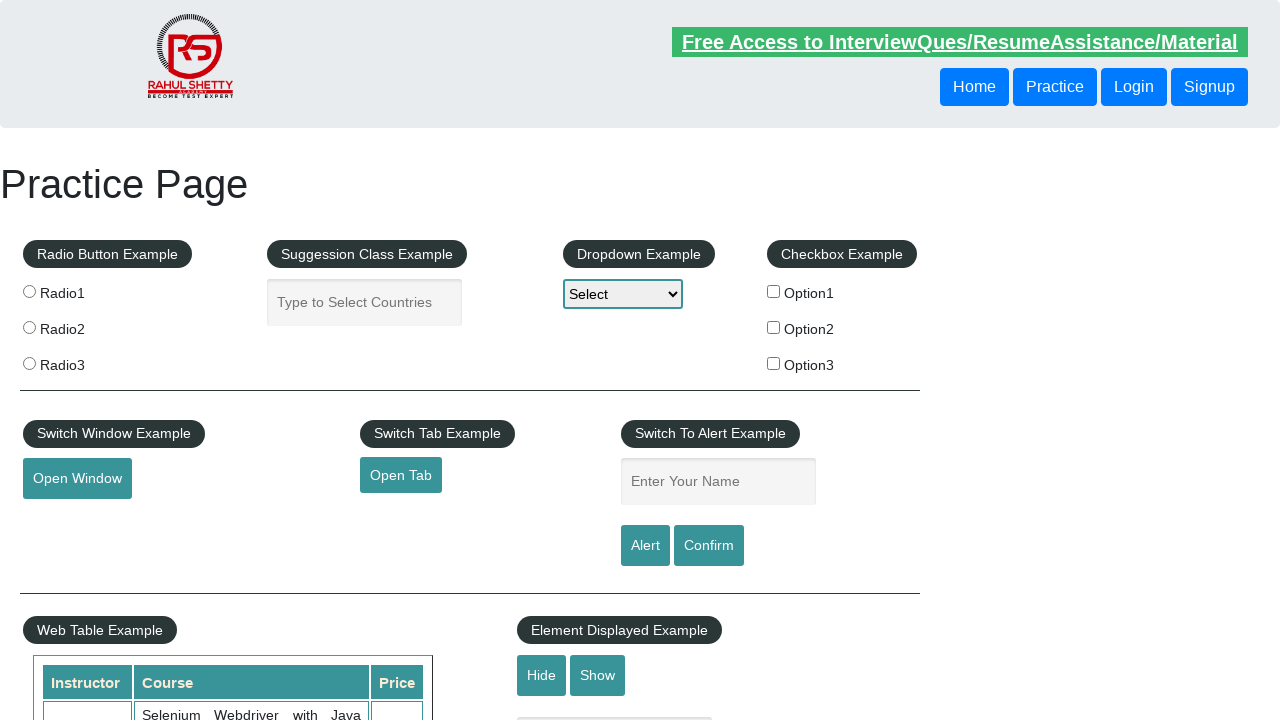

Filled name field with 'Kundan' on #name
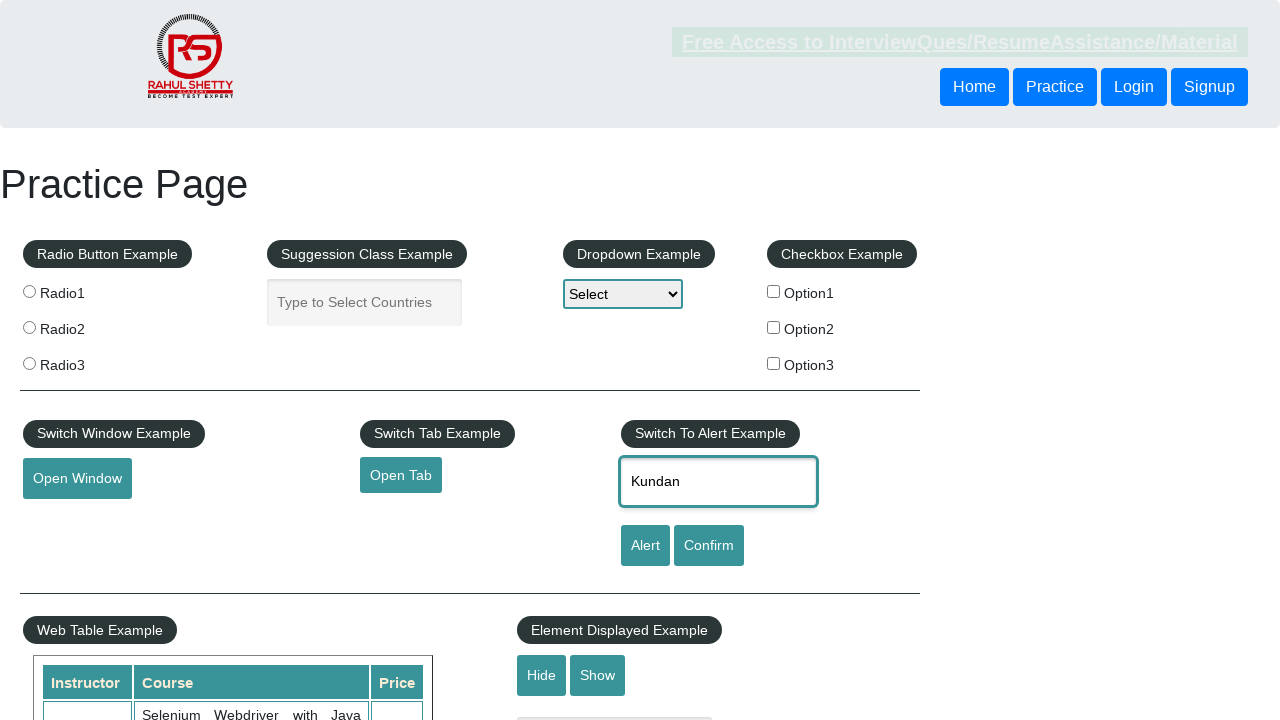

Set up dialog handler to accept alert
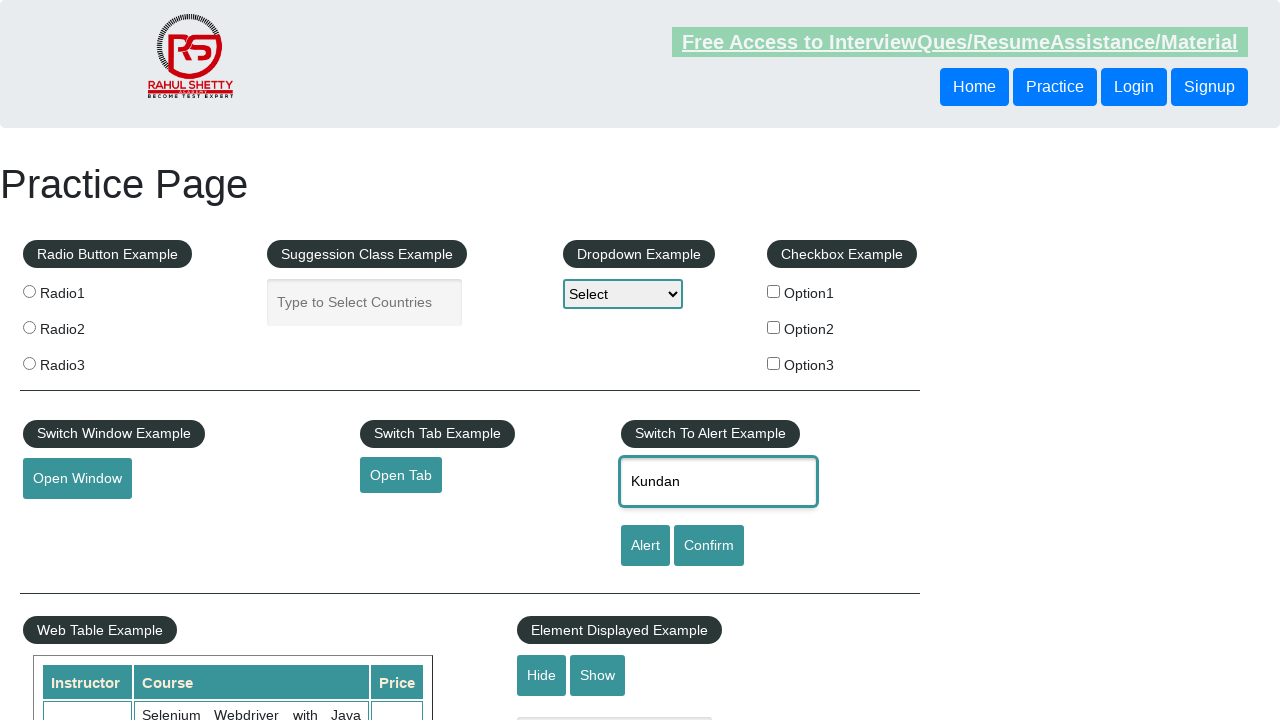

Clicked alert button and accepted the alert dialog at (645, 546) on #alertbtn
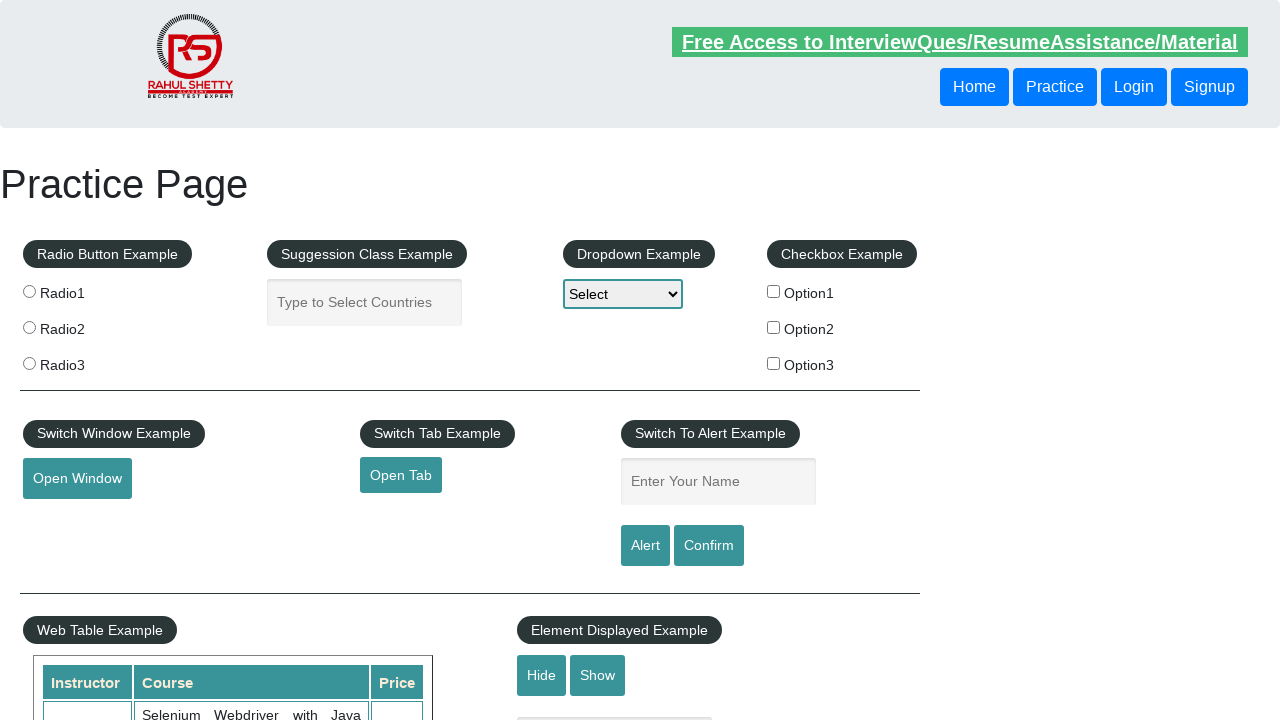

Set up dialog handler to dismiss confirm
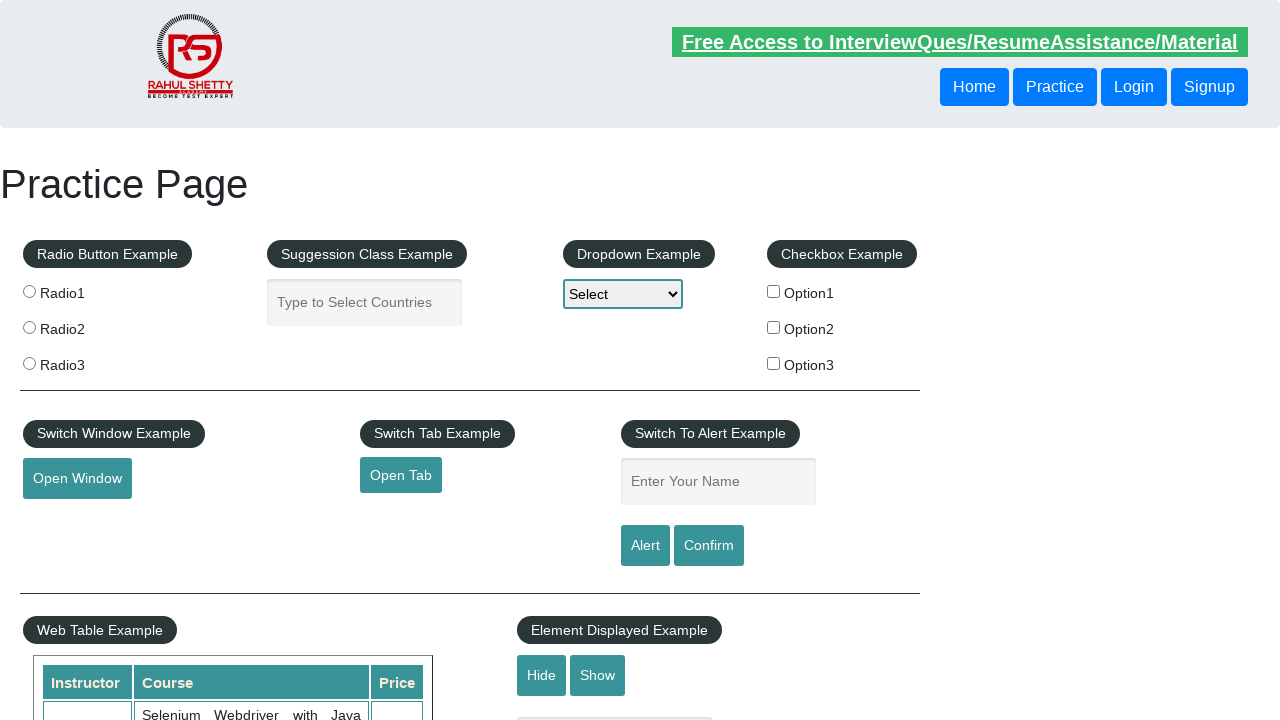

Clicked confirm button and dismissed the confirm dialog at (709, 546) on #confirmbtn
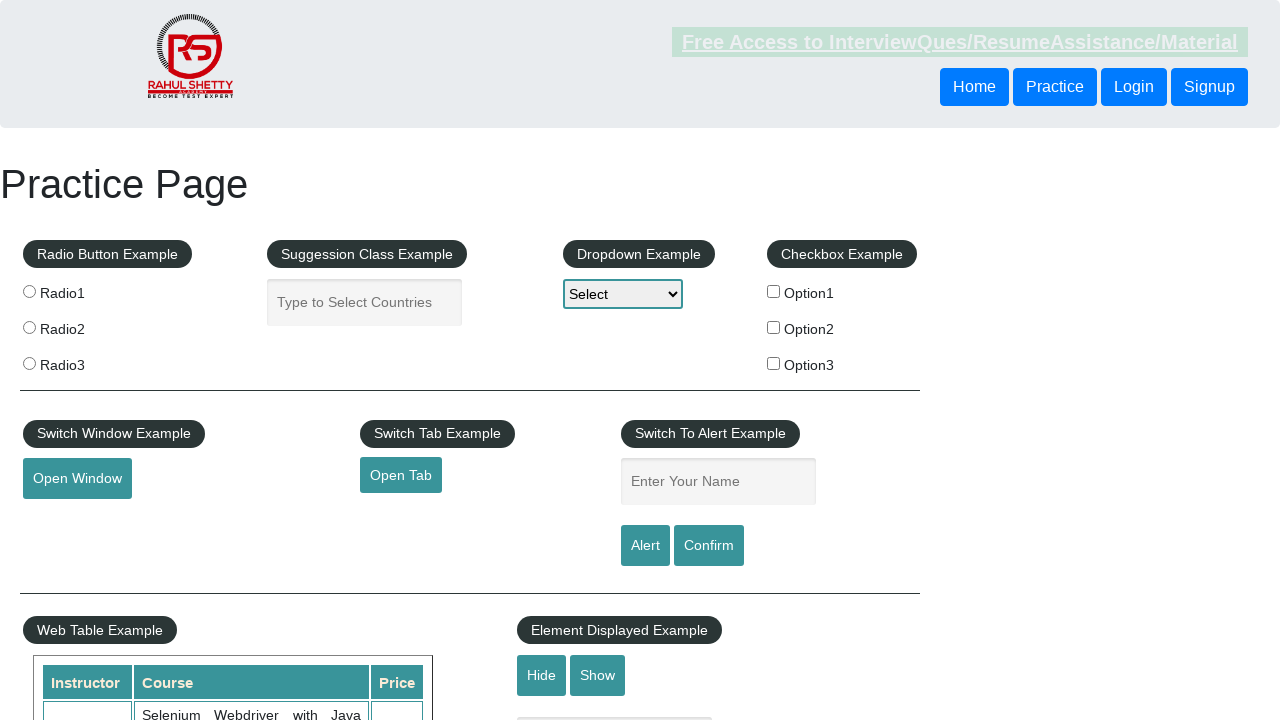

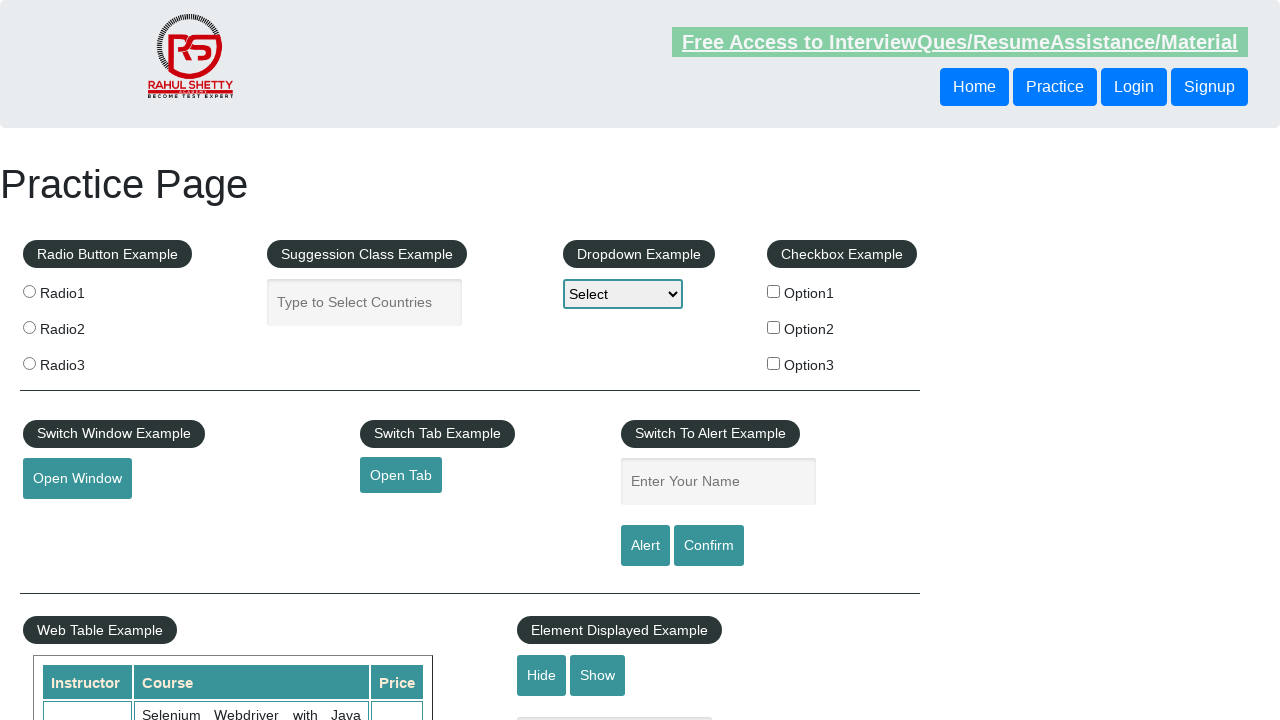